Tests JavaScript confirm dialog handling by clicking a button that triggers a confirm, first dismissing it then accepting it

Starting URL: https://the-internet.herokuapp.com/javascript_alerts

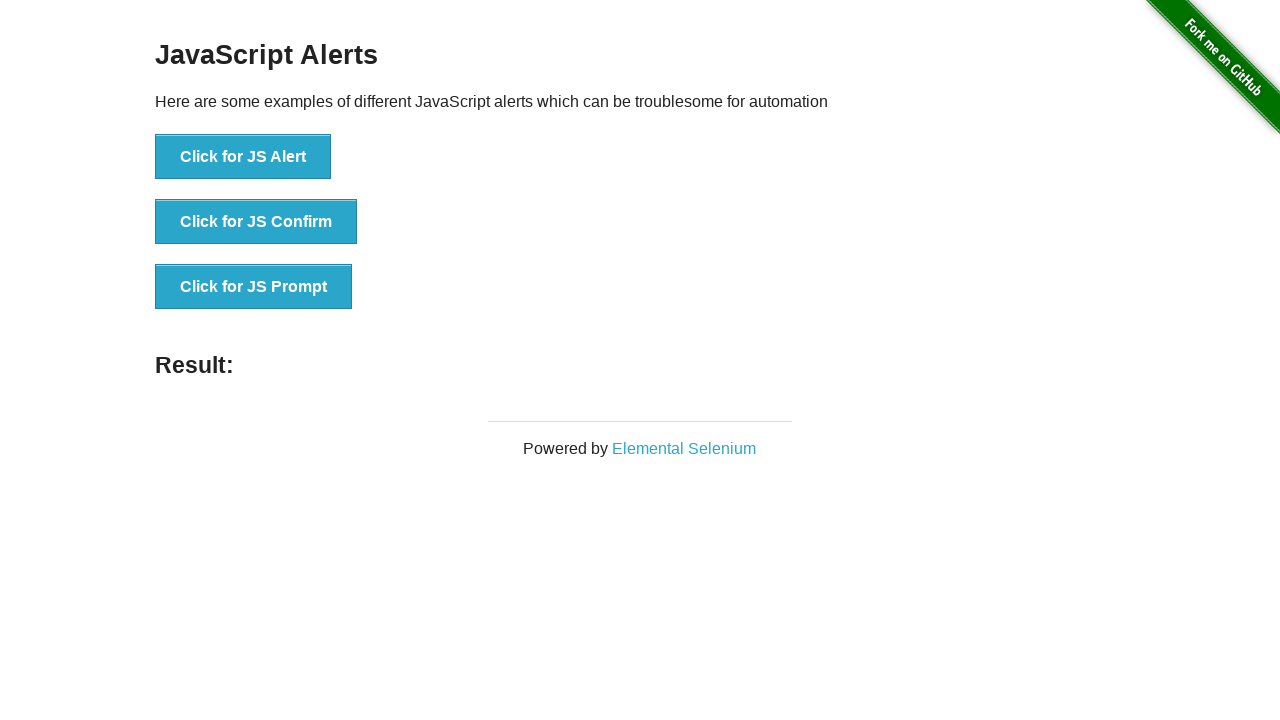

Waited for JS Confirm button to be visible
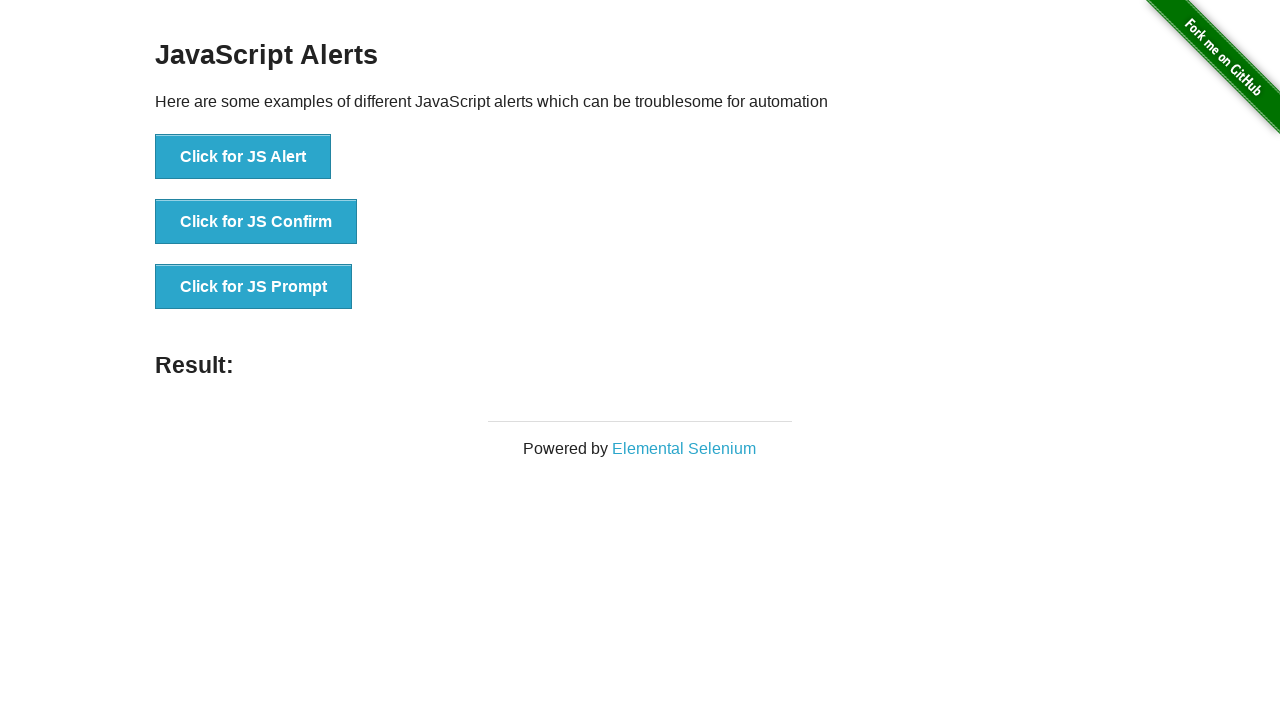

Set up dialog handler to dismiss confirm dialog
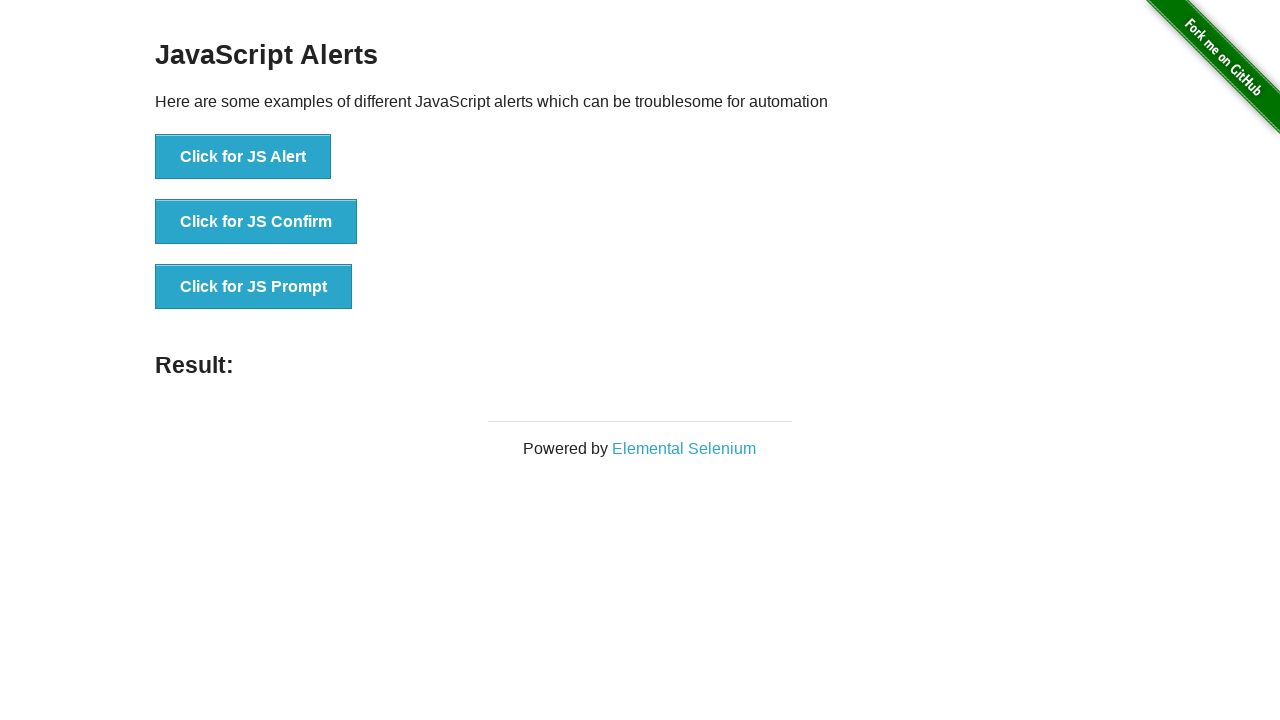

Clicked JS Confirm button to trigger confirm dialog at (256, 222) on button[onclick='jsConfirm()']
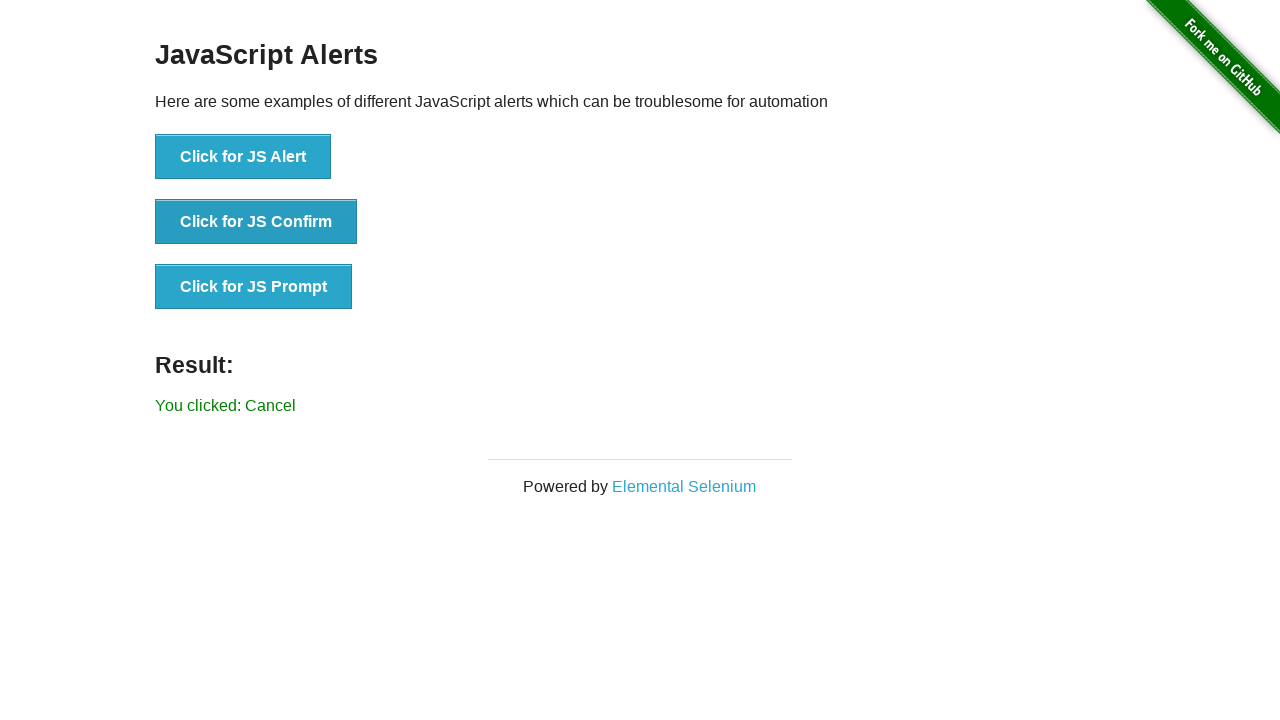

Waited for result message after dismissing confirm dialog
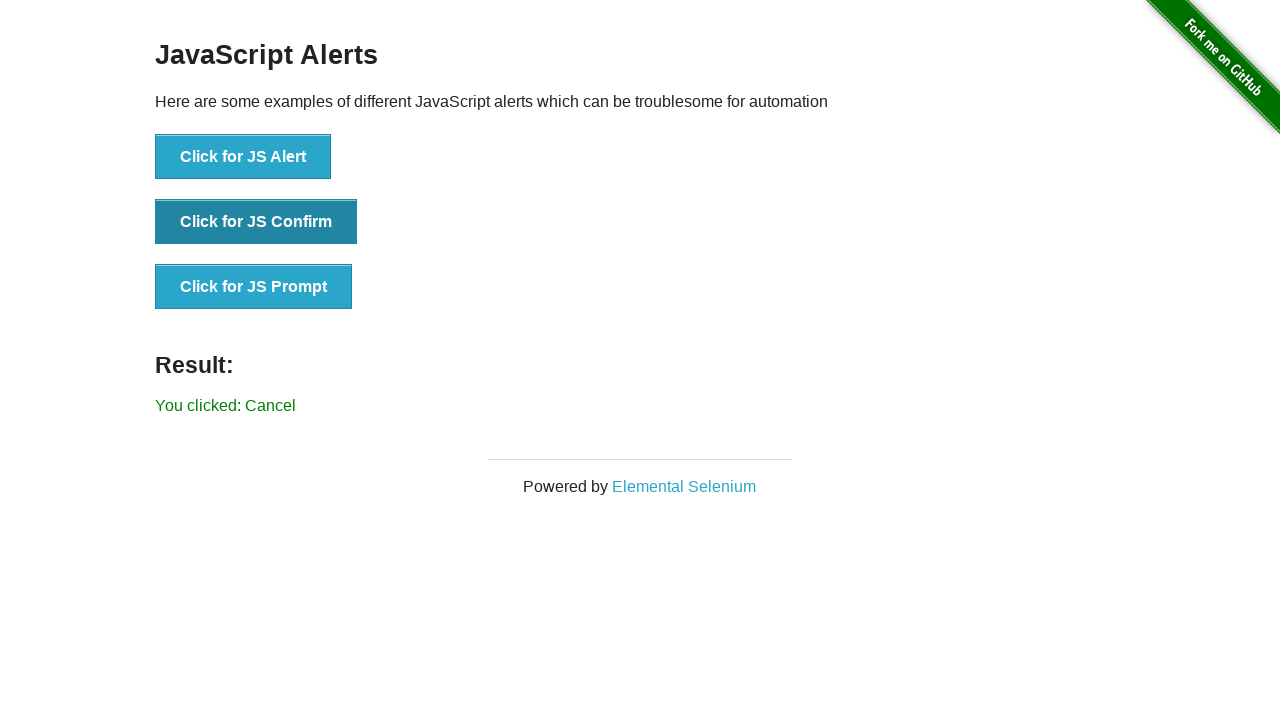

Set up dialog handler to accept confirm dialog
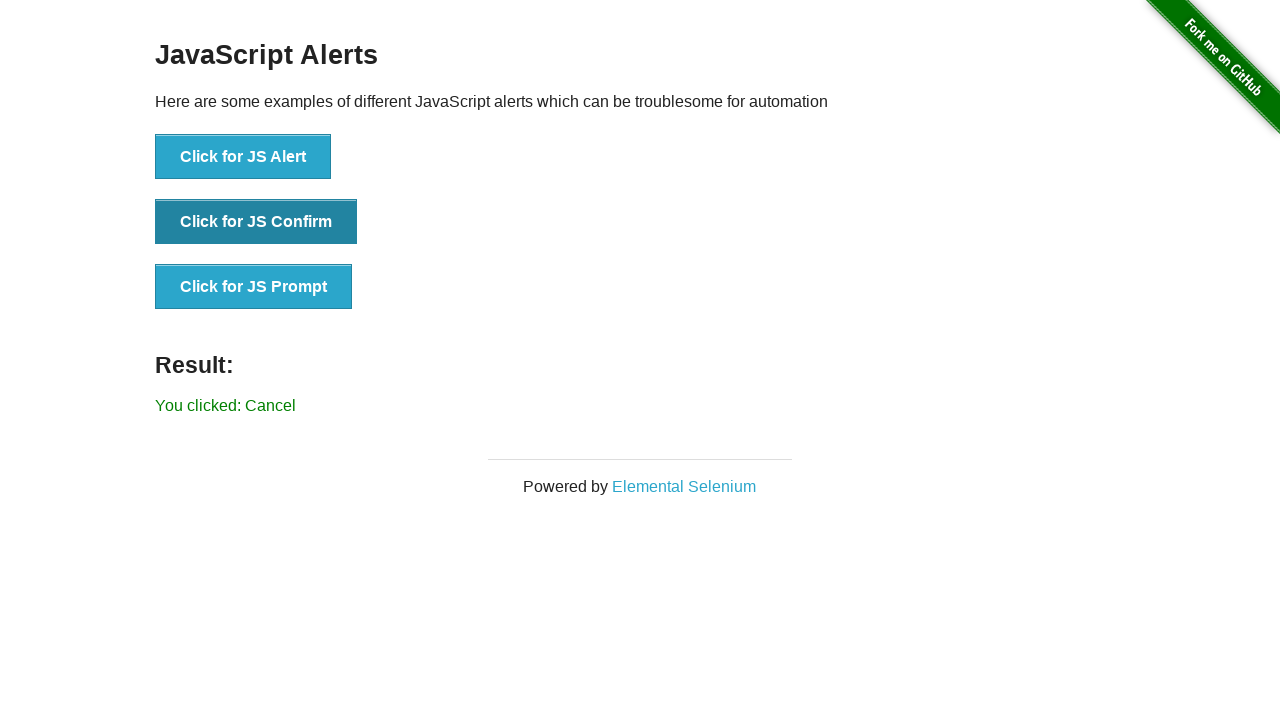

Clicked JS Confirm button to trigger confirm dialog again at (256, 222) on button[onclick='jsConfirm()']
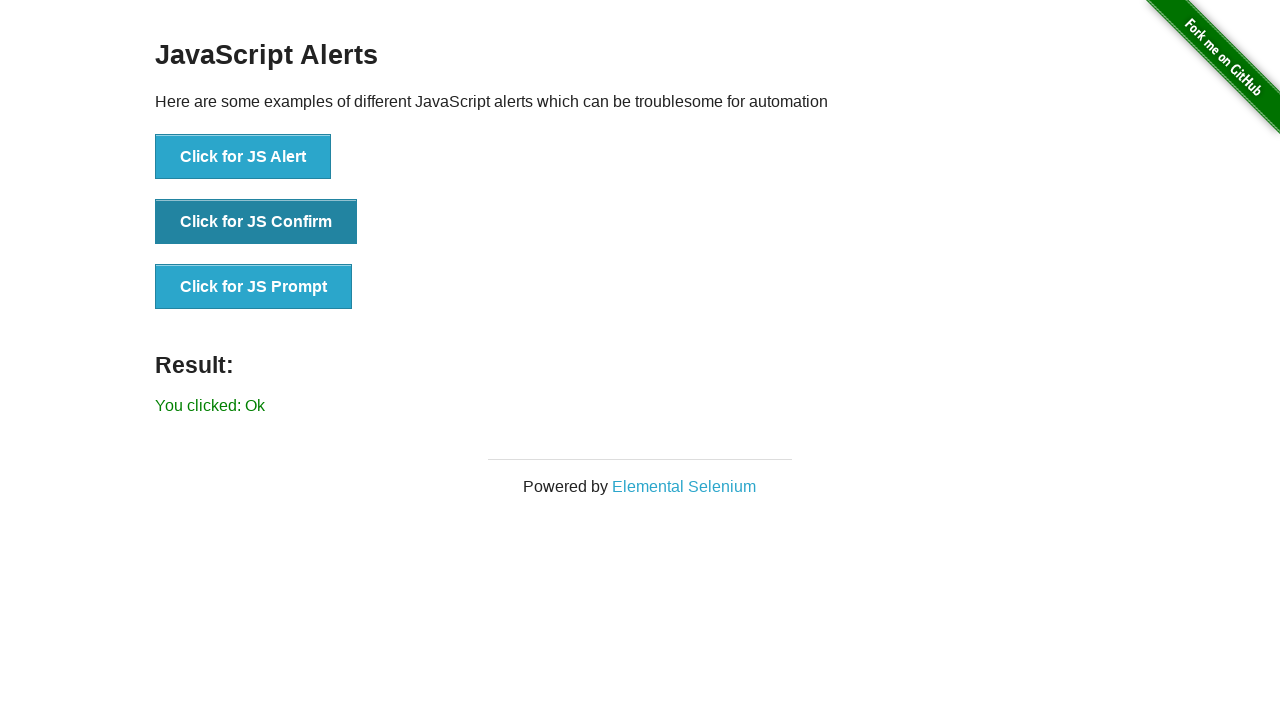

Waited for result message after accepting confirm dialog
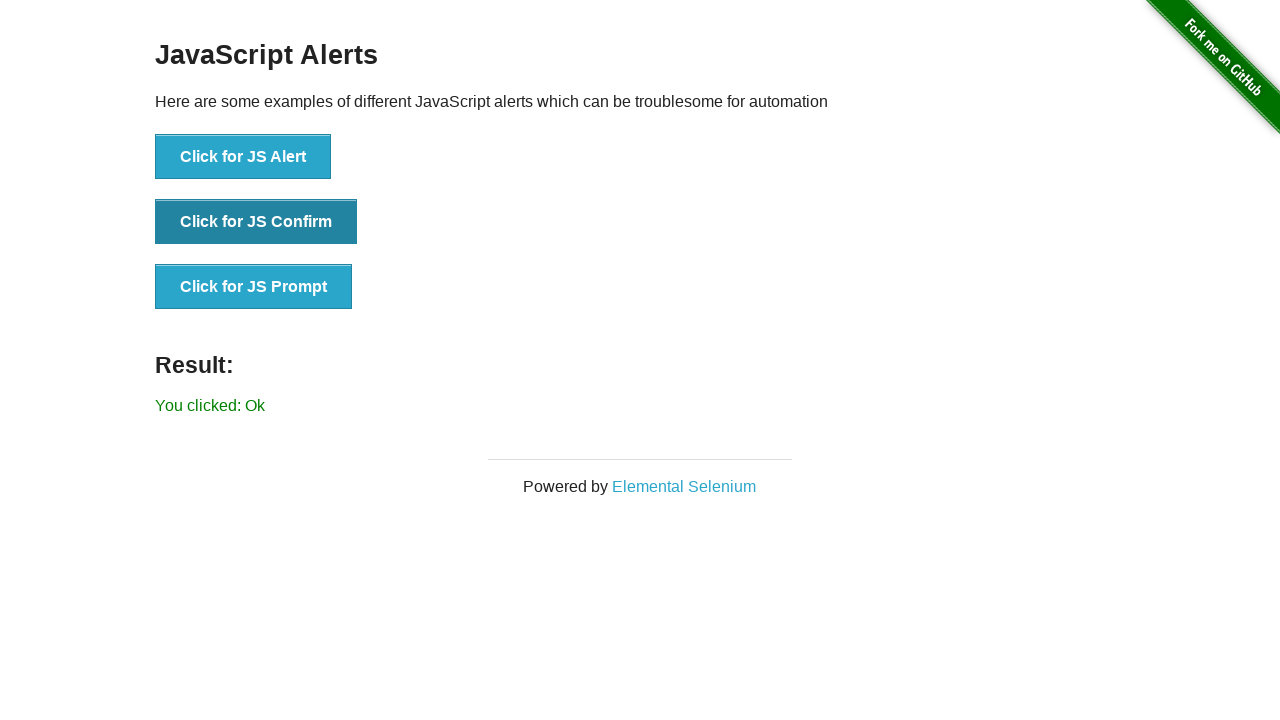

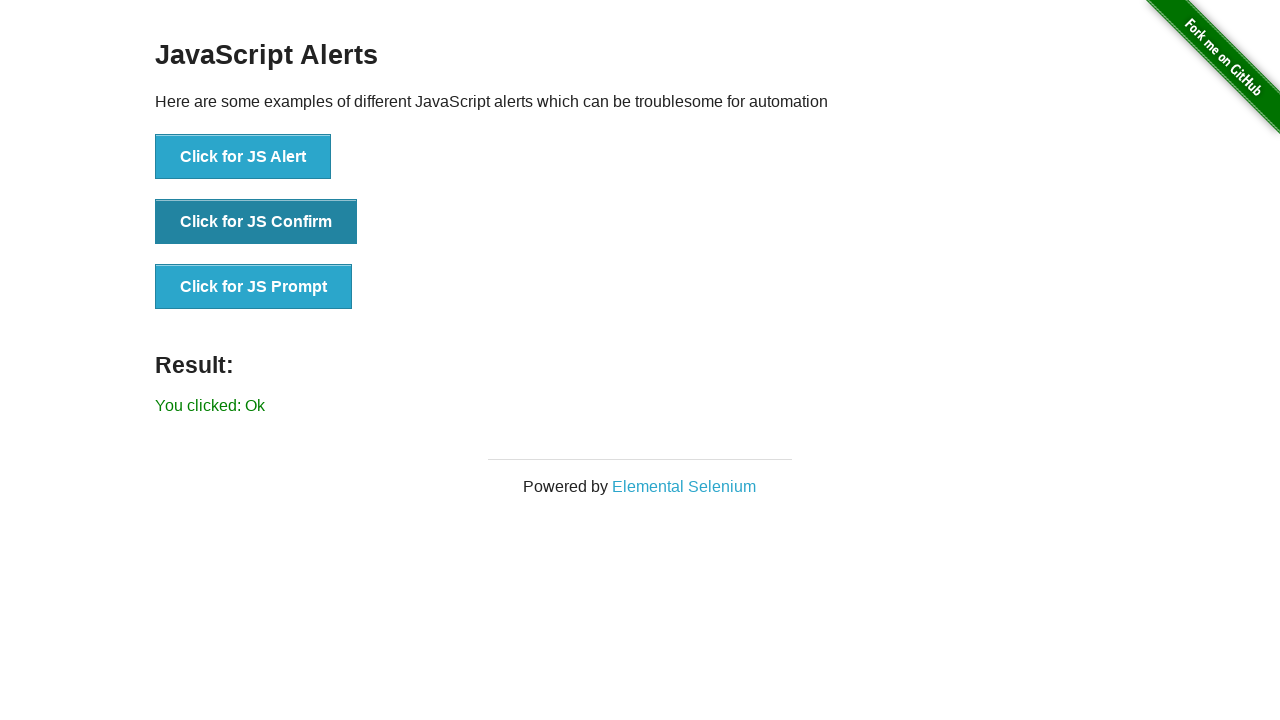